Tests date picker functionality by selecting a specific date (May 17, 2028) through the calendar widget and verifies the selected date values are correctly displayed in the input fields.

Starting URL: https://rahulshettyacademy.com/seleniumPractise/#/offers

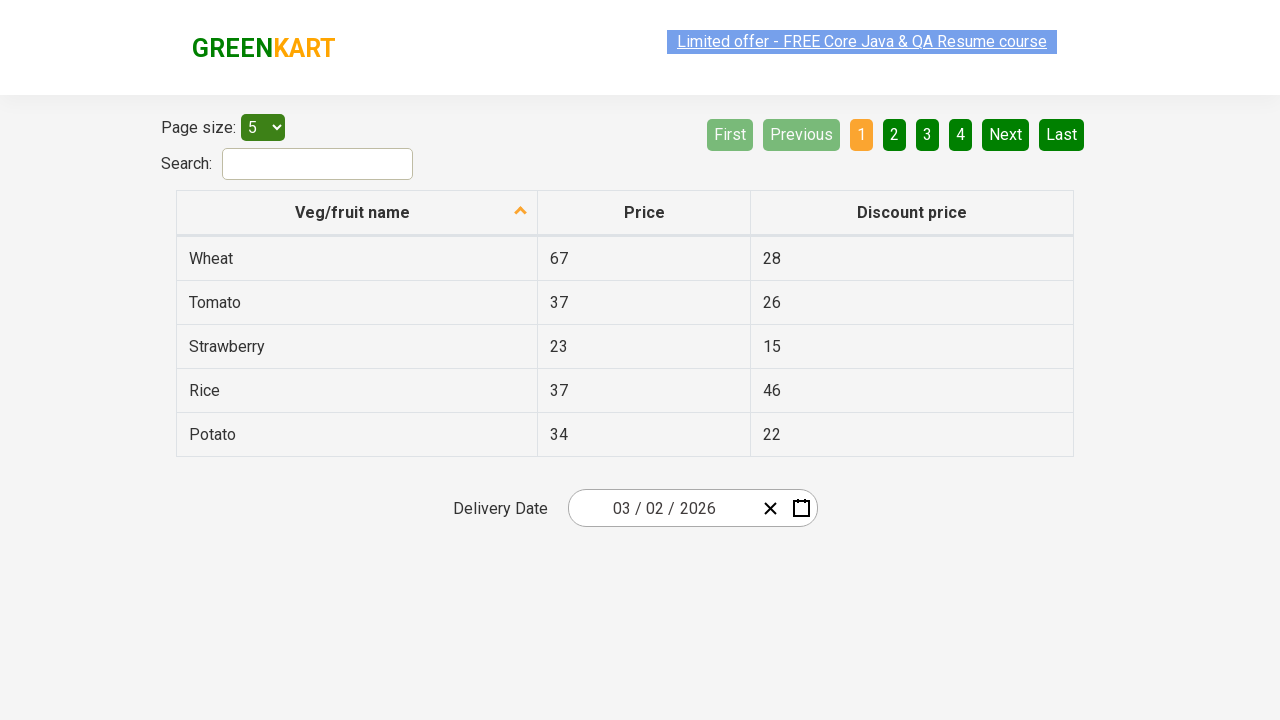

Clicked calendar button to open date picker at (801, 508) on .react-date-picker__calendar-button
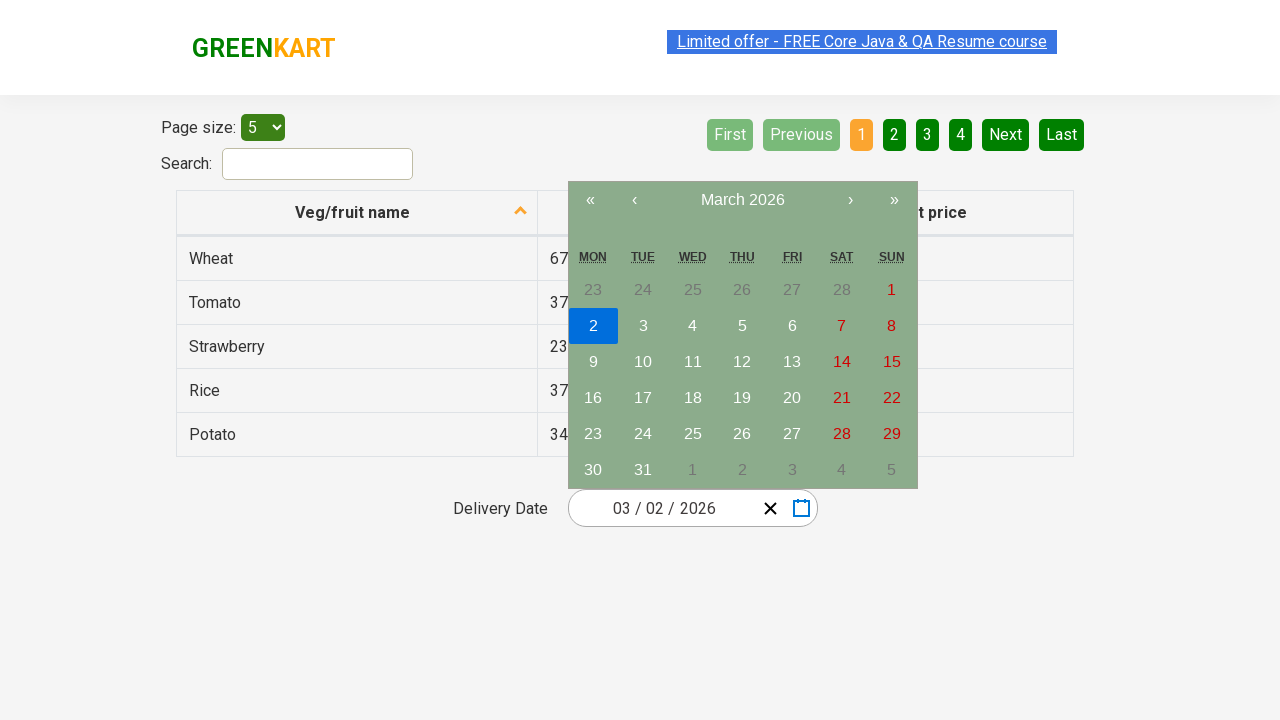

Clicked navigation label first time to navigate to higher view at (742, 200) on .react-calendar__navigation__label__labelText
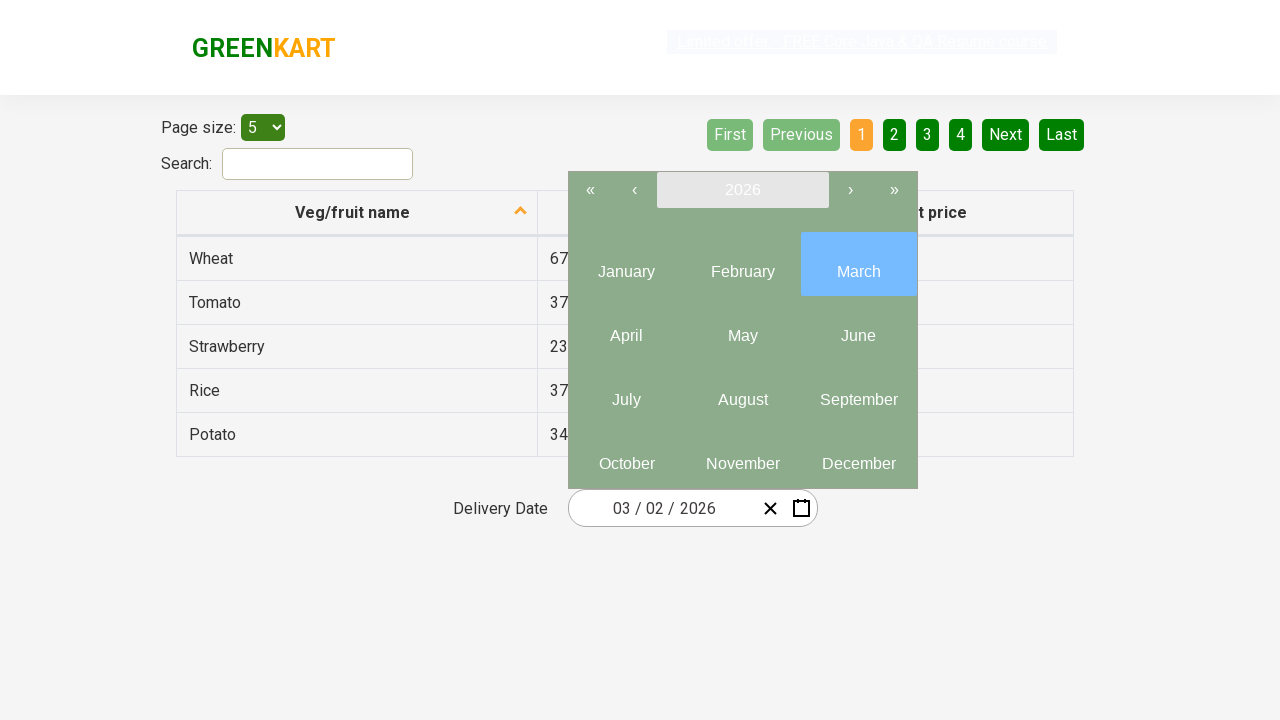

Clicked navigation label second time to reach year view at (742, 190) on .react-calendar__navigation__label__labelText
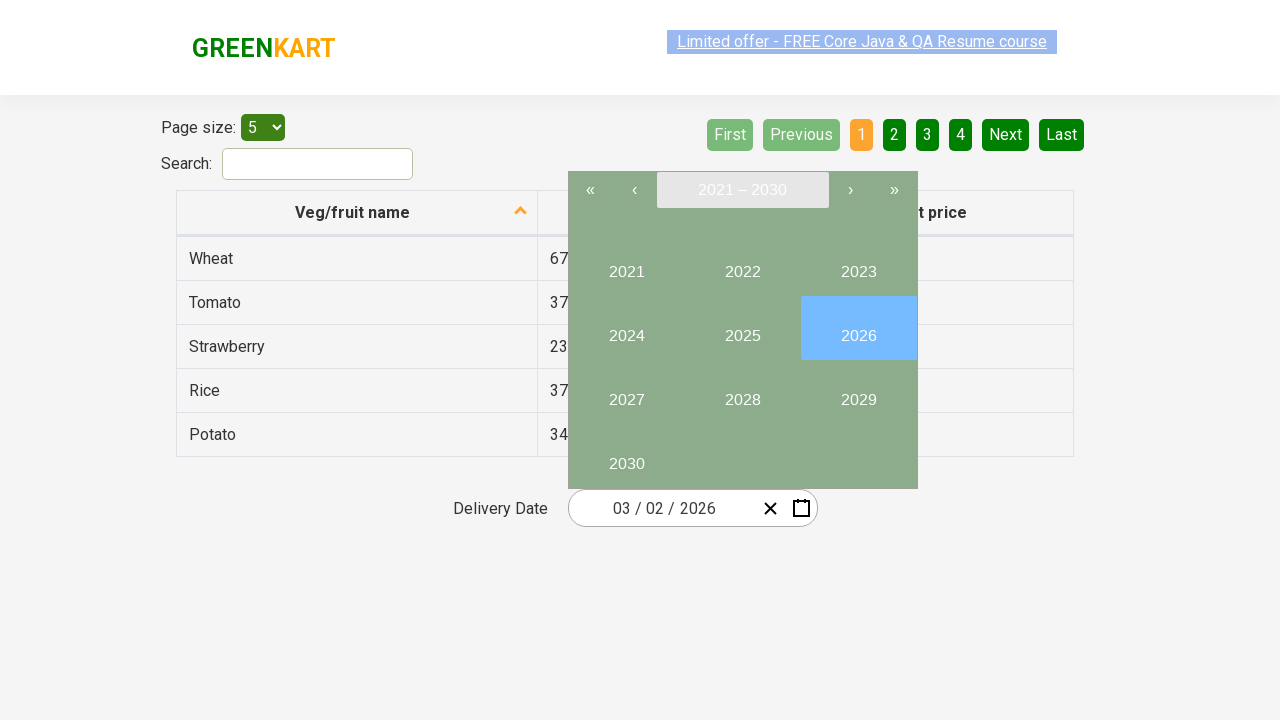

Selected year 2028 from year view at (742, 392) on //button[text()='2028']
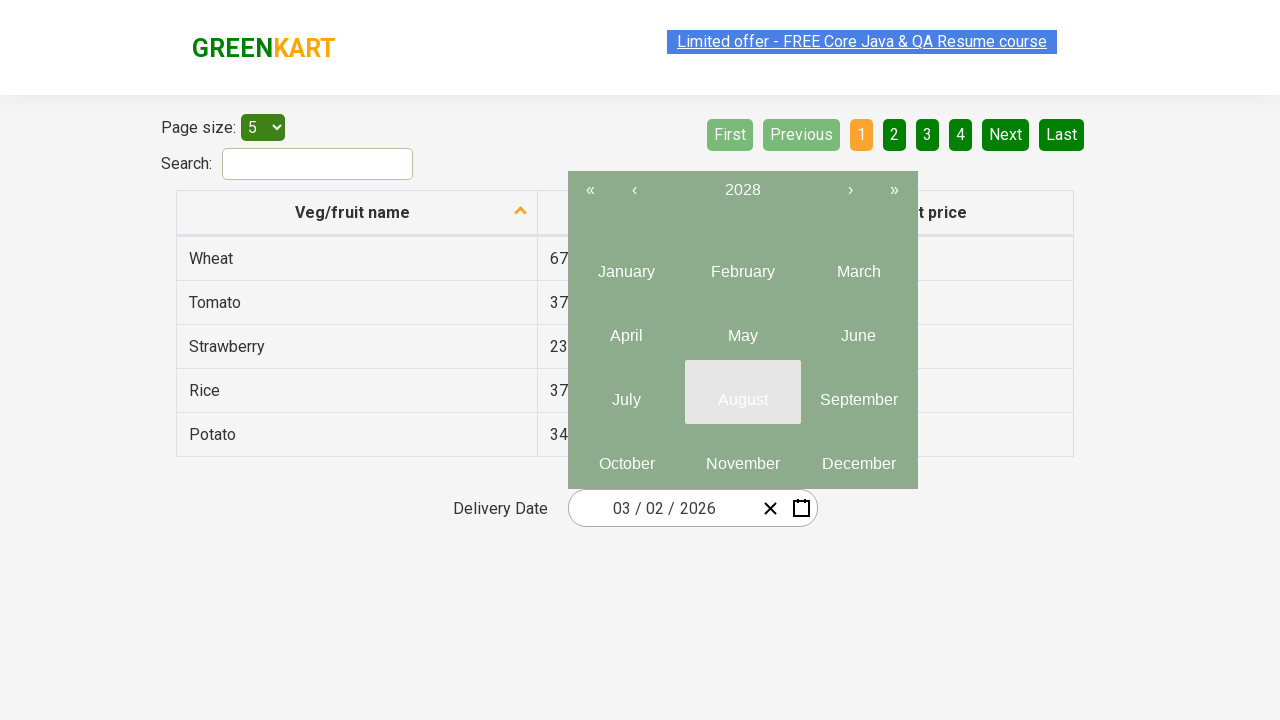

Selected month May (index 4) from month view at (742, 328) on .react-calendar__year-view__months button >> nth=4
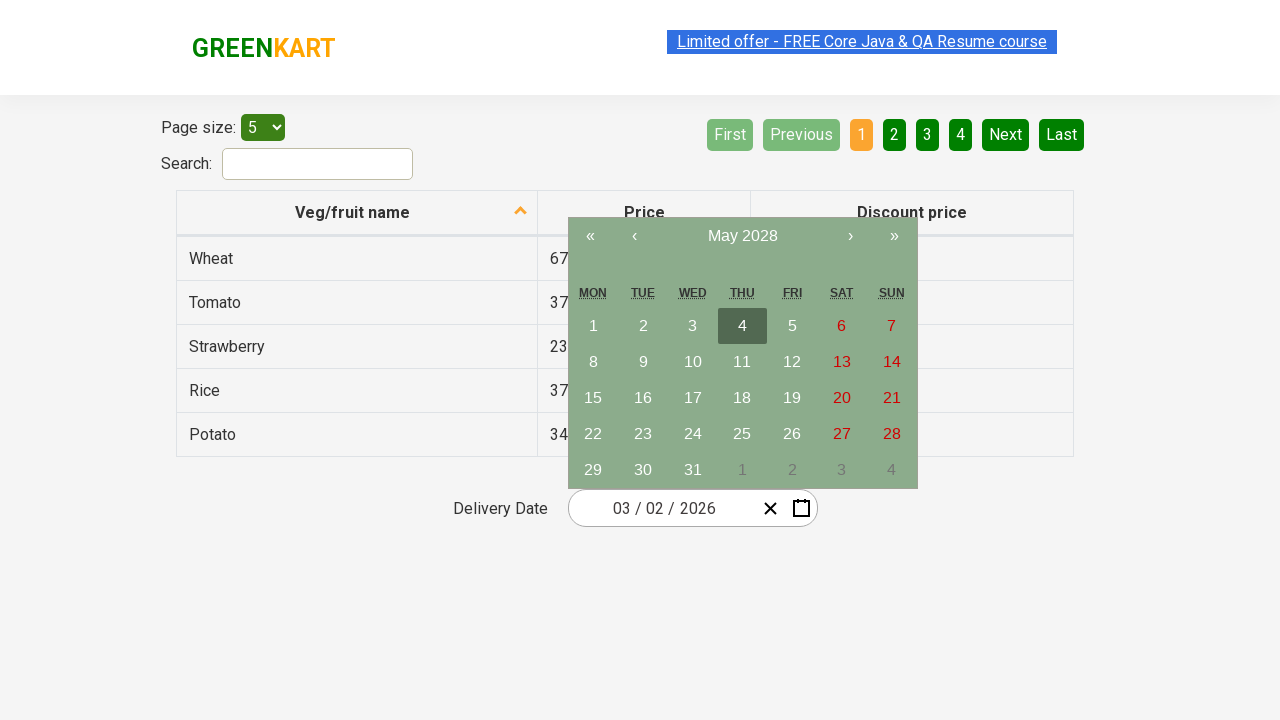

Selected day 17 from calendar at (693, 398) on //abbr[text()='17']
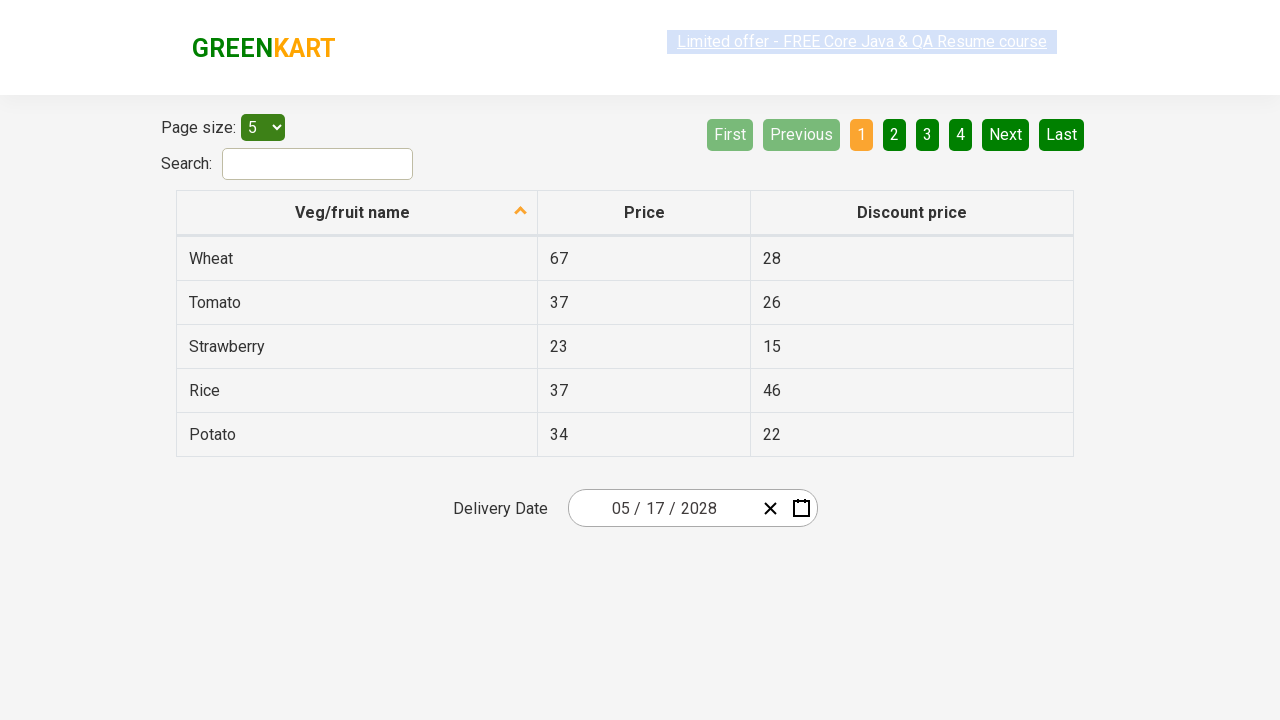

Date input fields are now populated with the selected date (May 17, 2028)
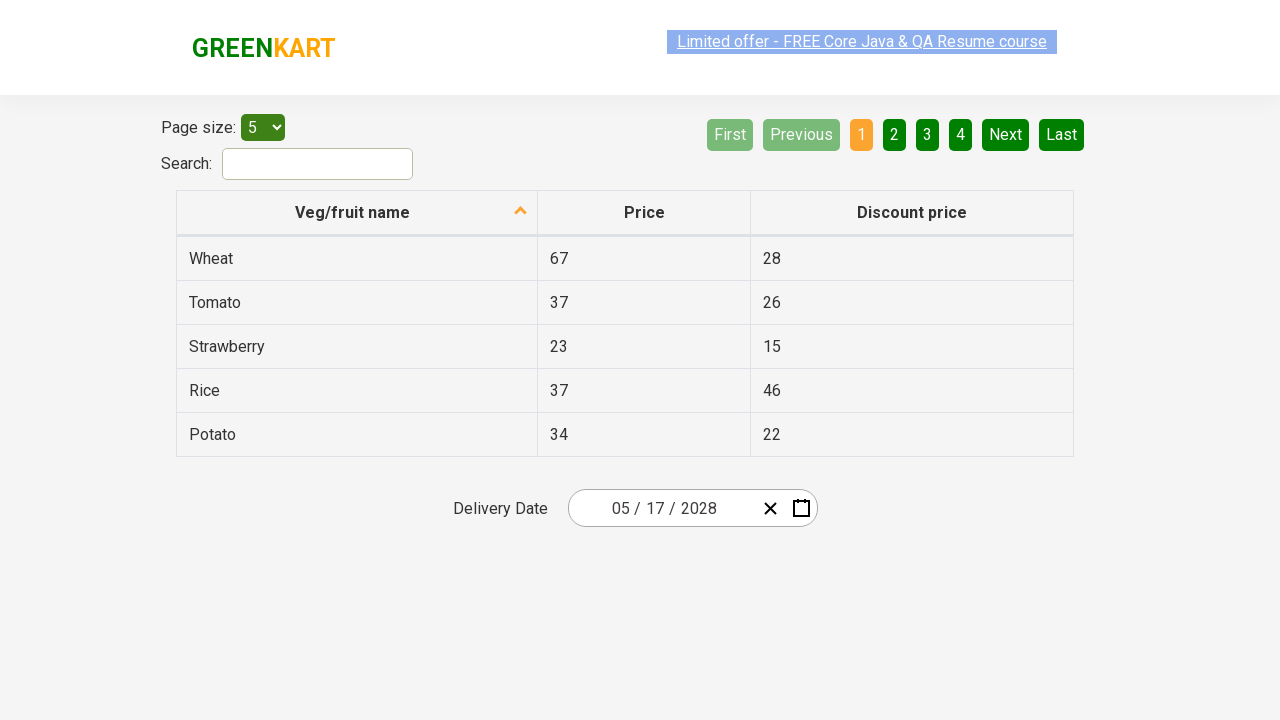

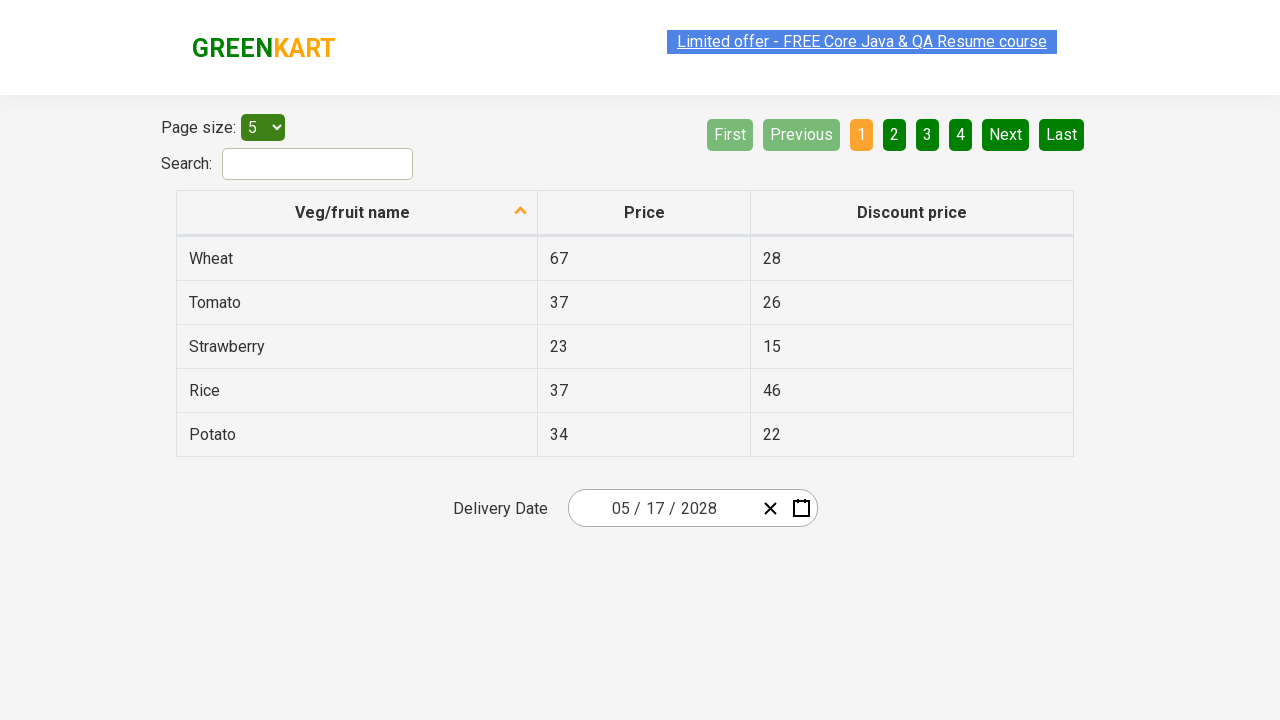